Tests autocomplete functionality by typing a partial country name and selecting from suggestions

Starting URL: https://rahulshettyacademy.com/AutomationPractice/

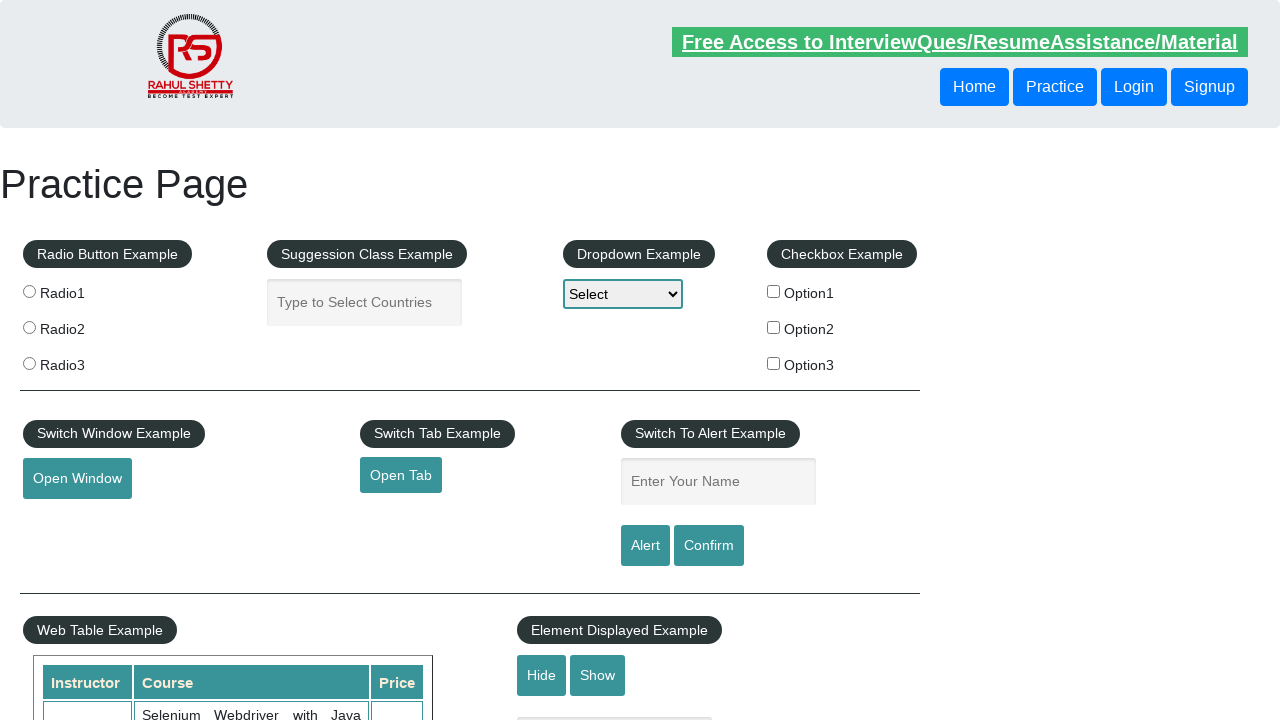

Typed 'ind' in autocomplete field to trigger suggestions on #autocomplete
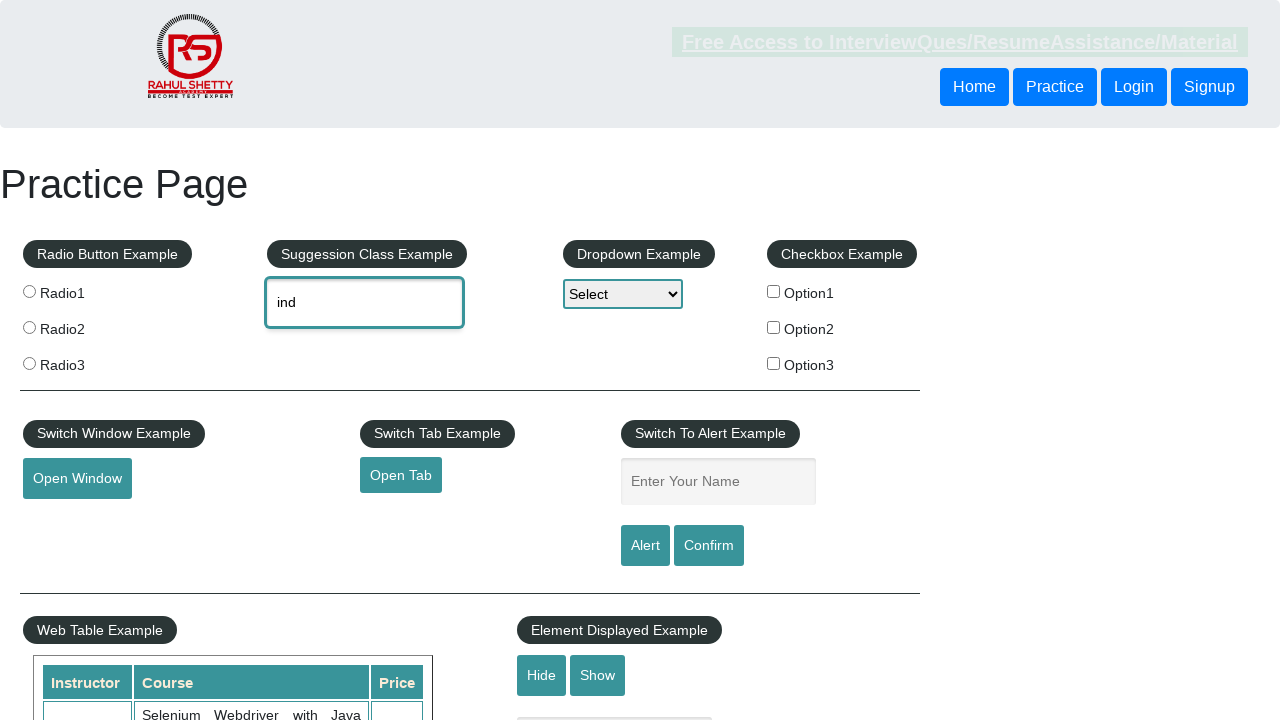

Autocomplete suggestions appeared
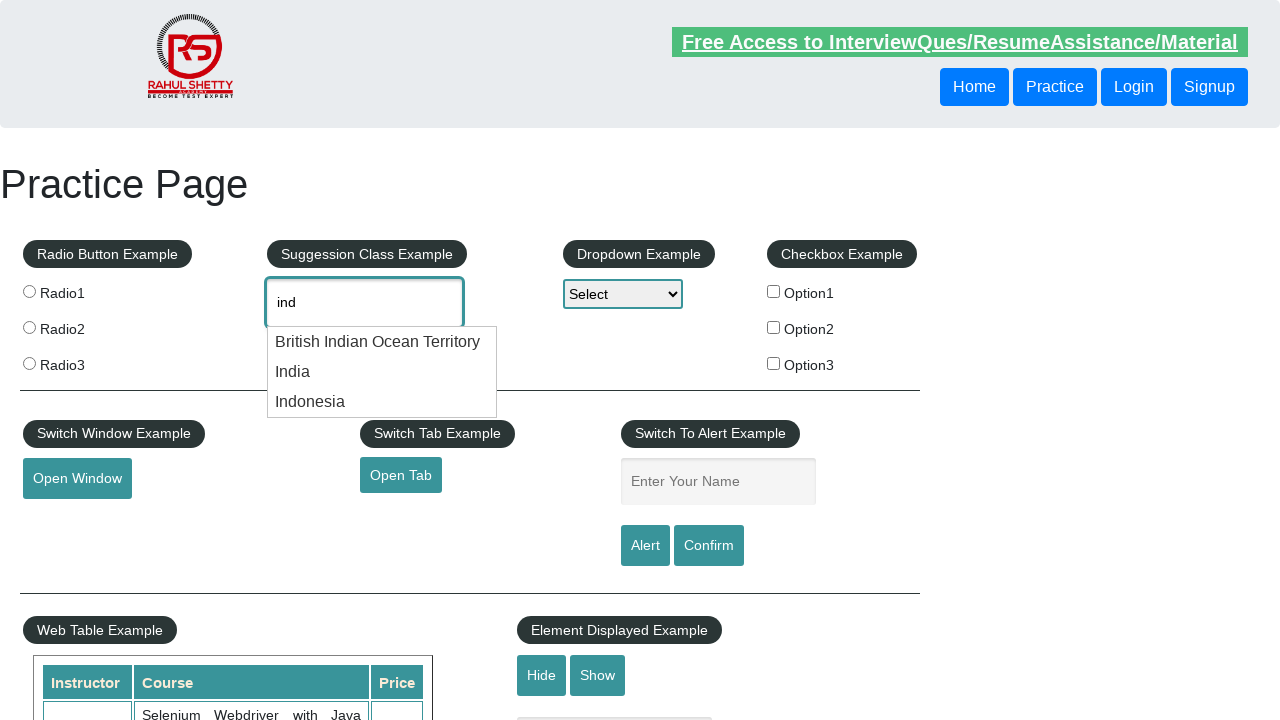

Selected 'British Indian Ocean Territory' from autocomplete suggestions at (382, 342) on .ui-menu-item-wrapper:has-text('British Indian Ocean Territory')
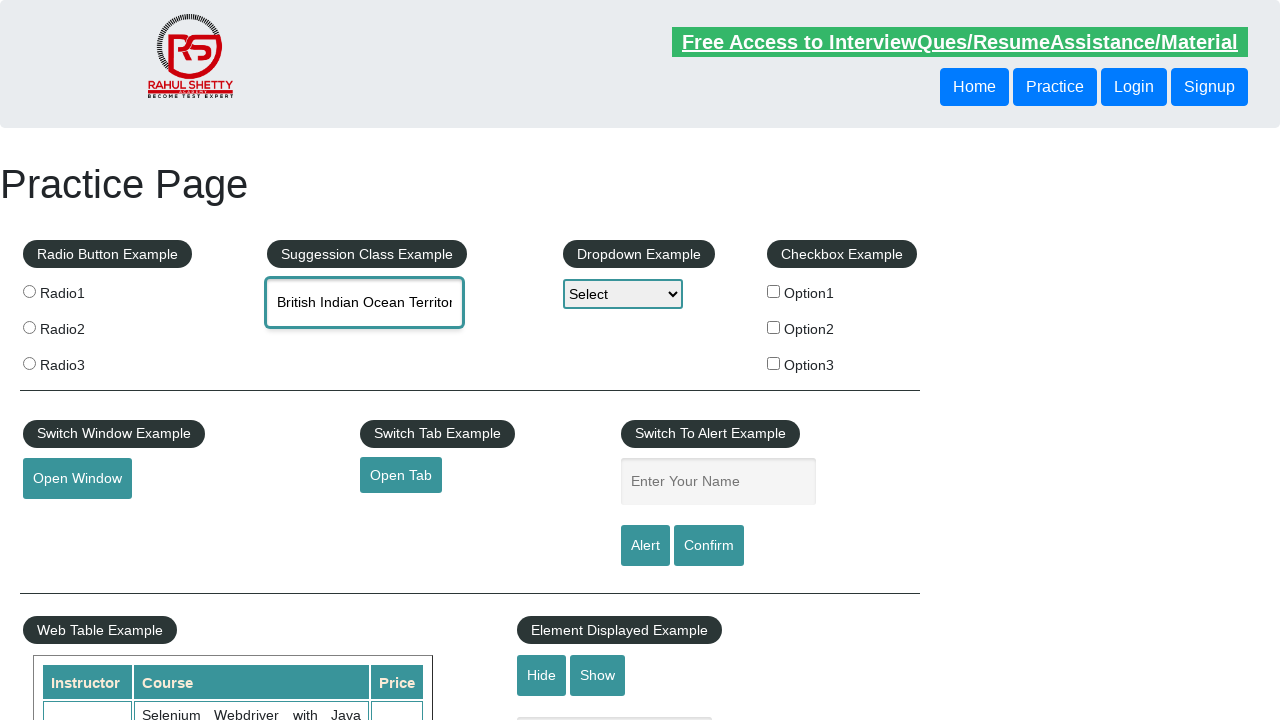

Verified that autocomplete field contains 'British Indian Ocean Territory'
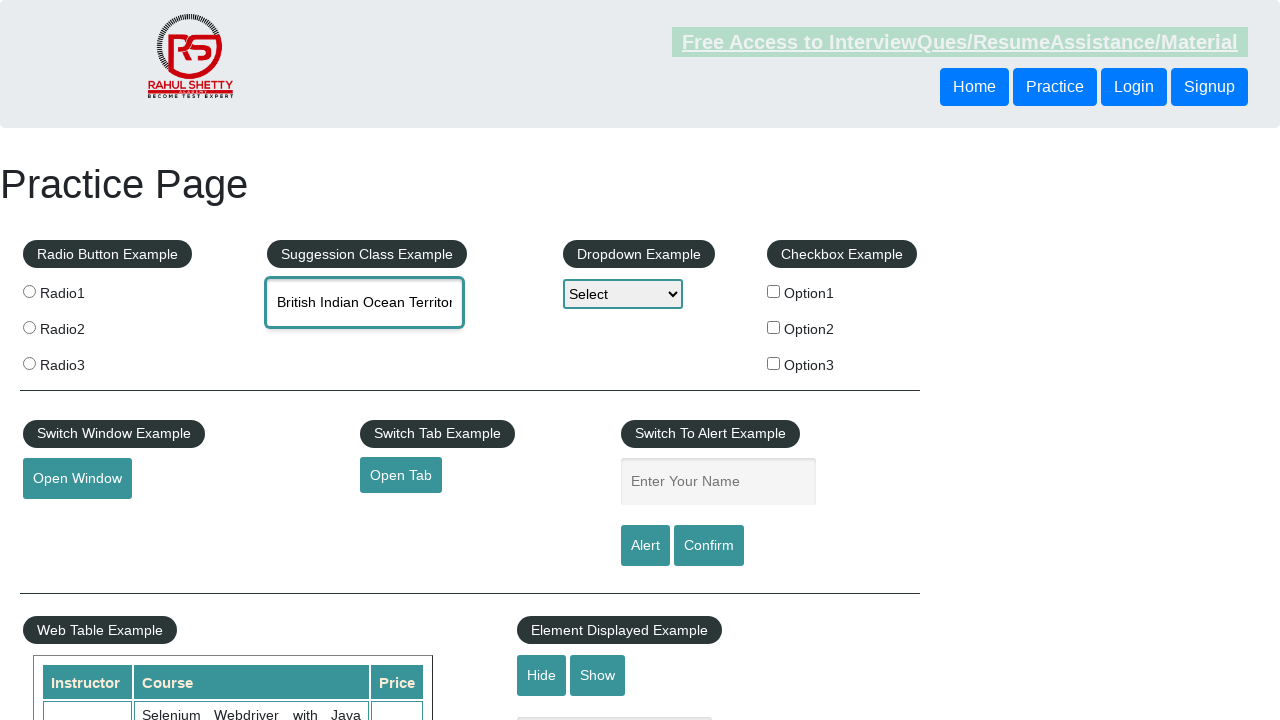

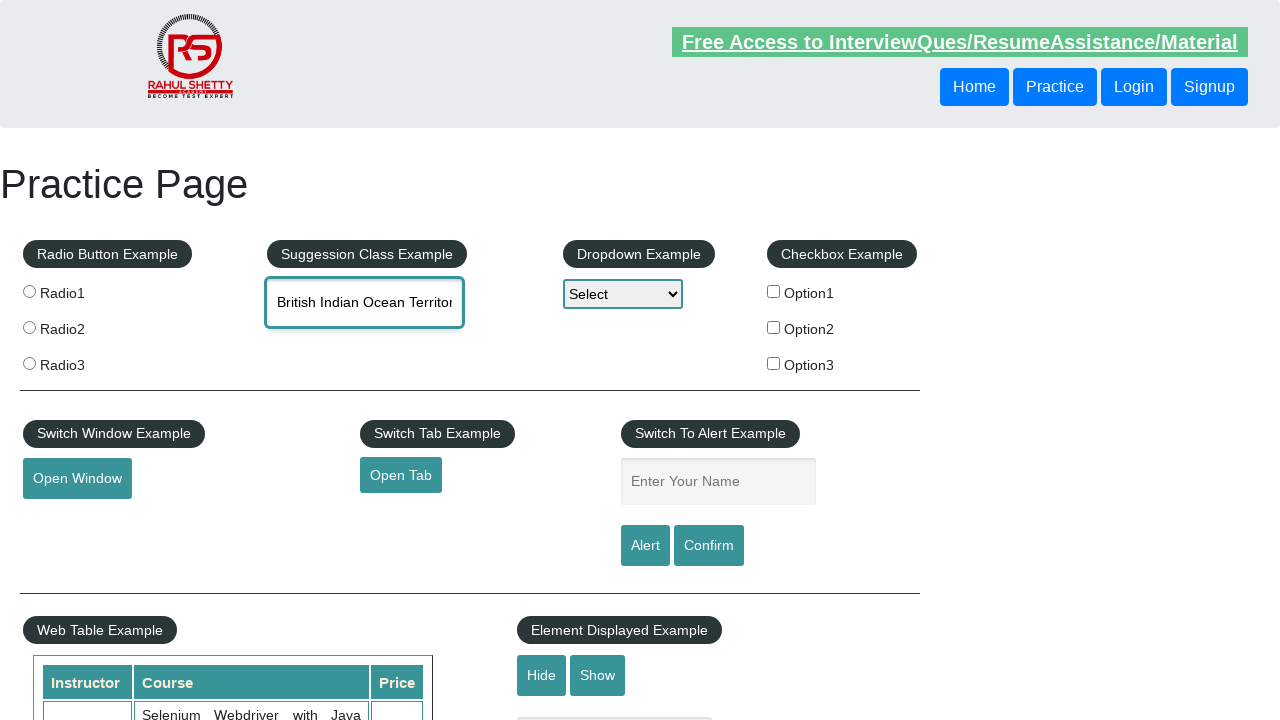